Tests search functionality on a bookstore website by entering text in the search bar and clearing it using the clear icon

Starting URL: https://automationbookstore.dev/

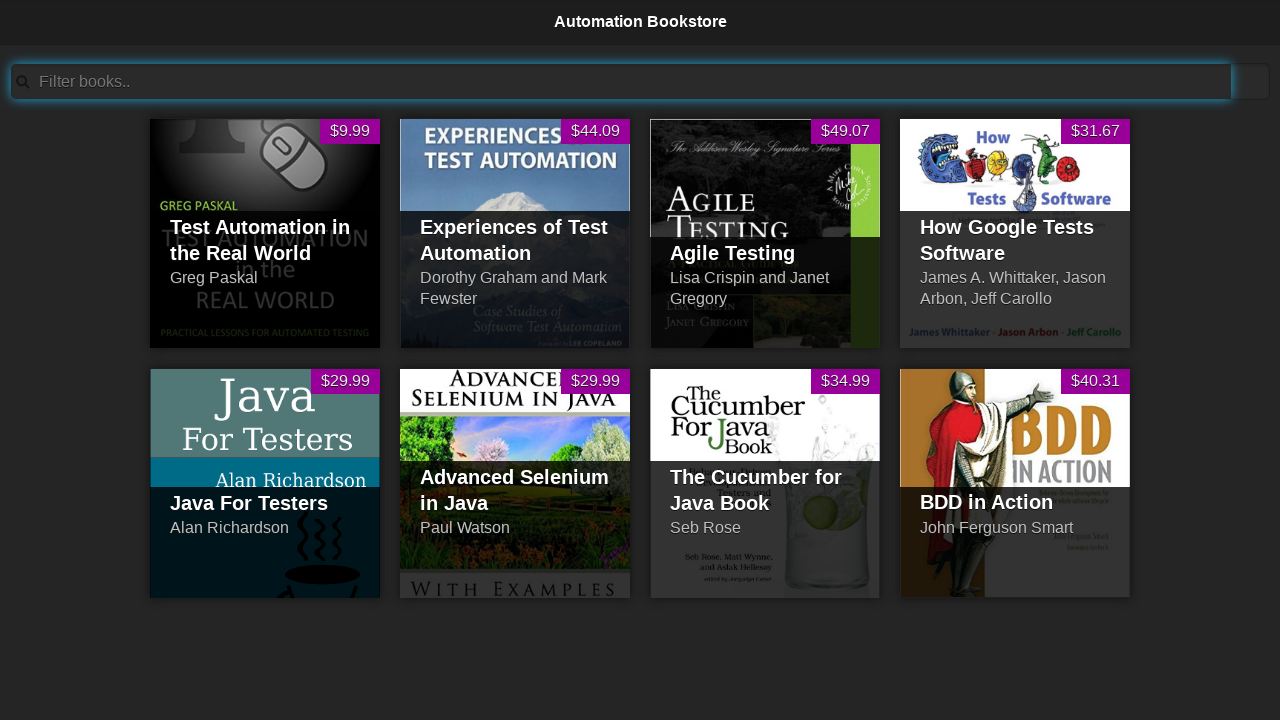

Filled search bar with 'Test' on #searchBar
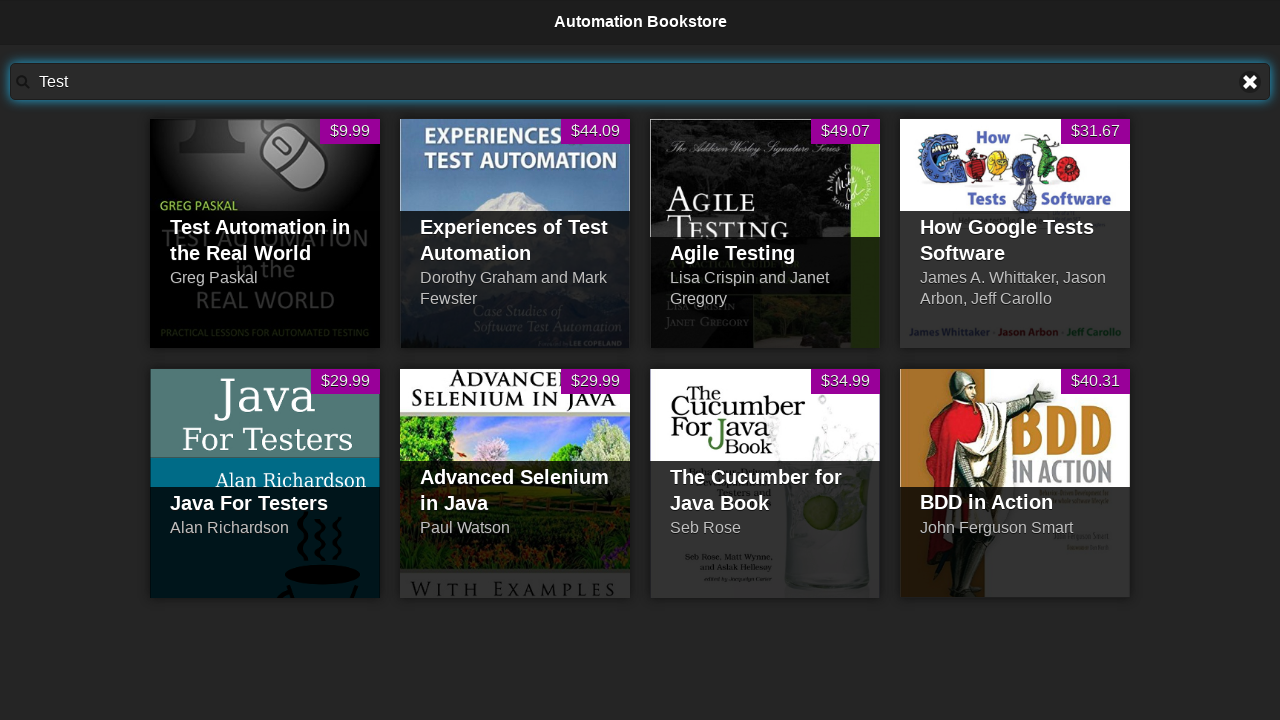

Located clear text icon element
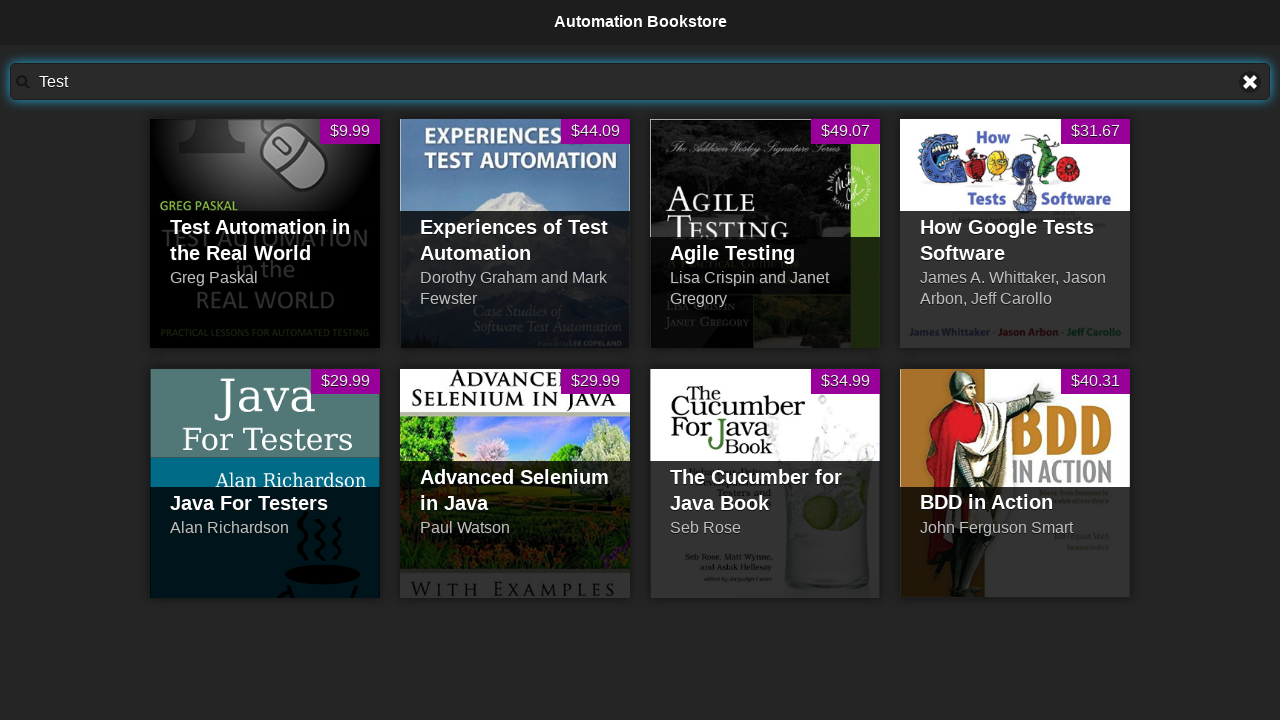

Clear text icon is visible
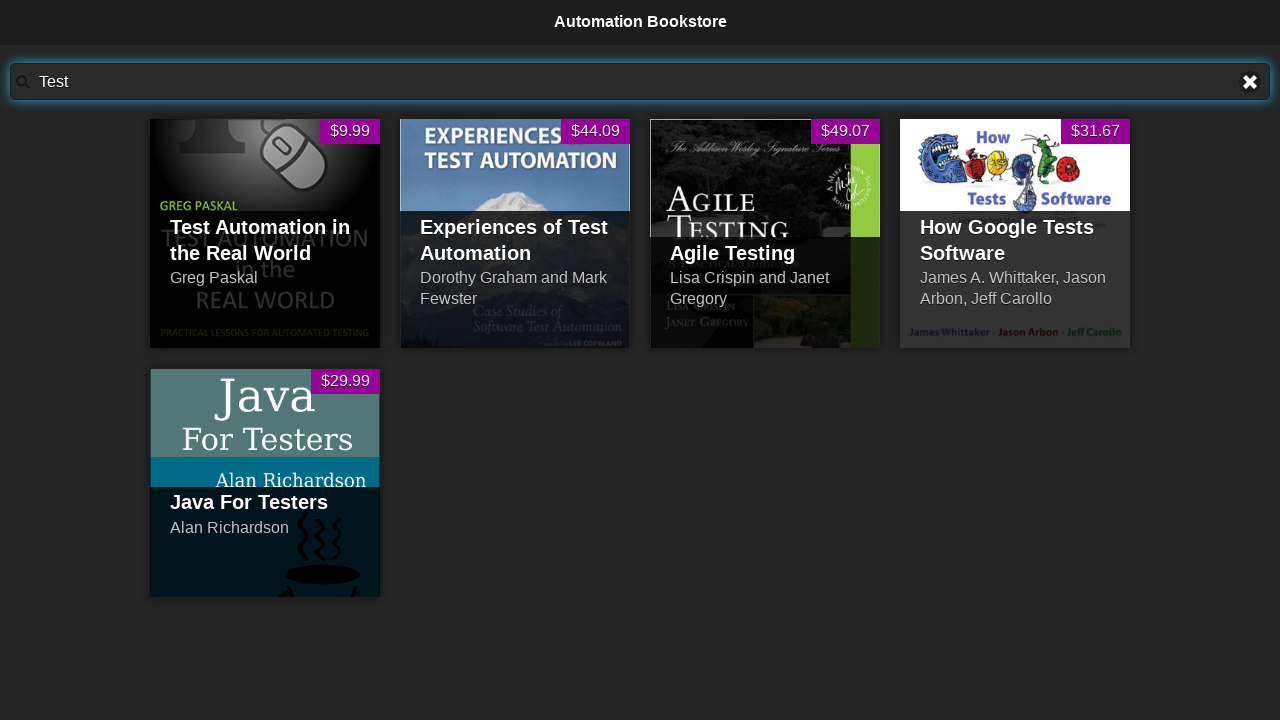

Clicked clear text icon to clear search bar at (1250, 82) on a[title='Clear text']
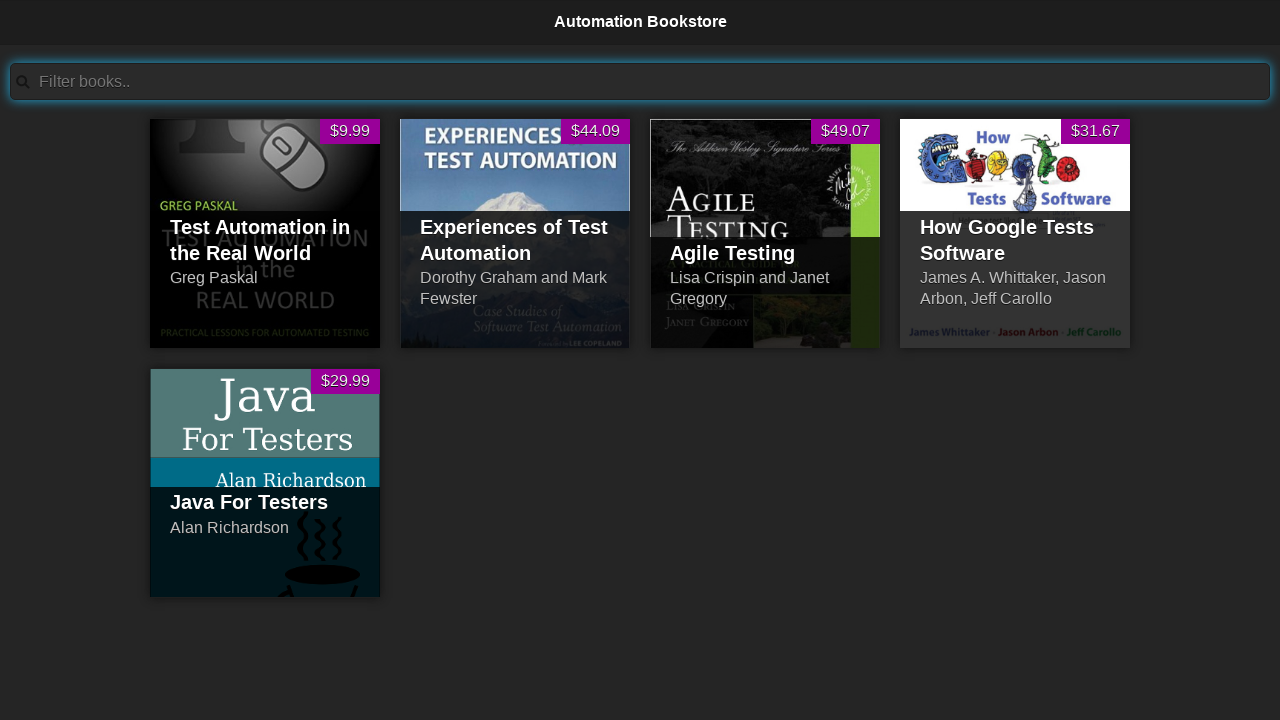

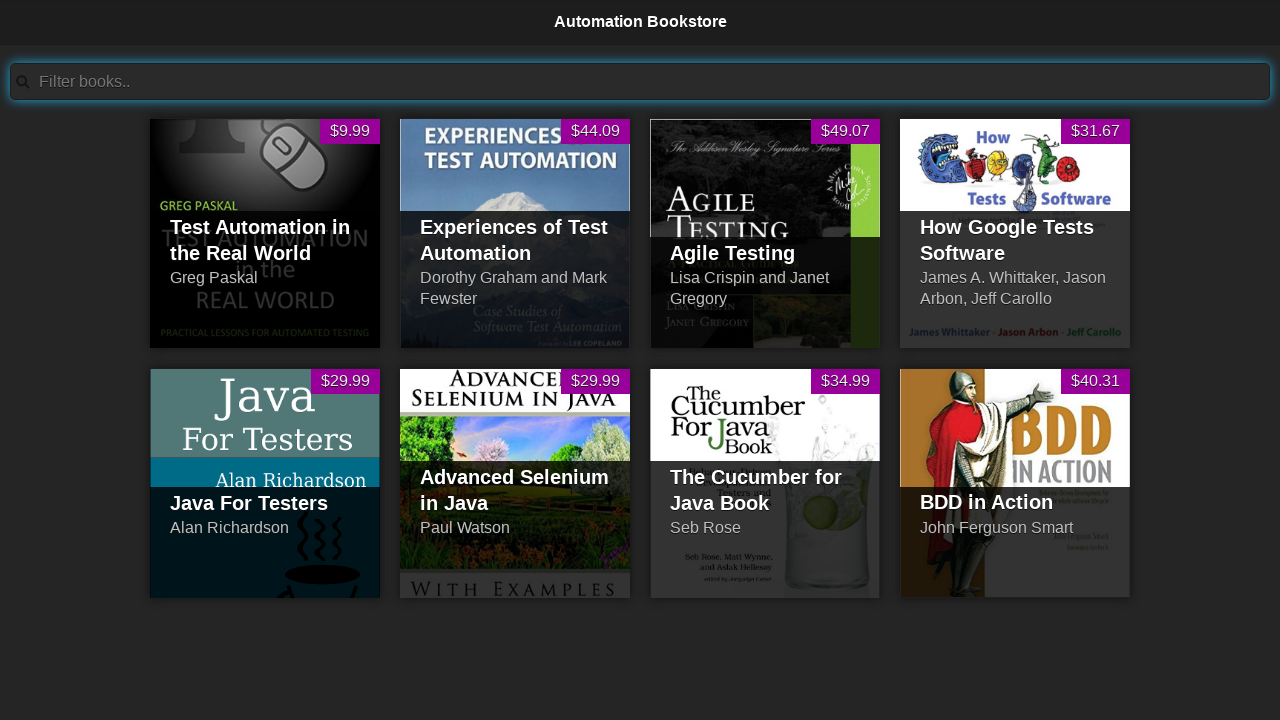